Tests deleting a task by clearing its text during edit.

Starting URL: https://todomvc4tasj.herokuapp.com/

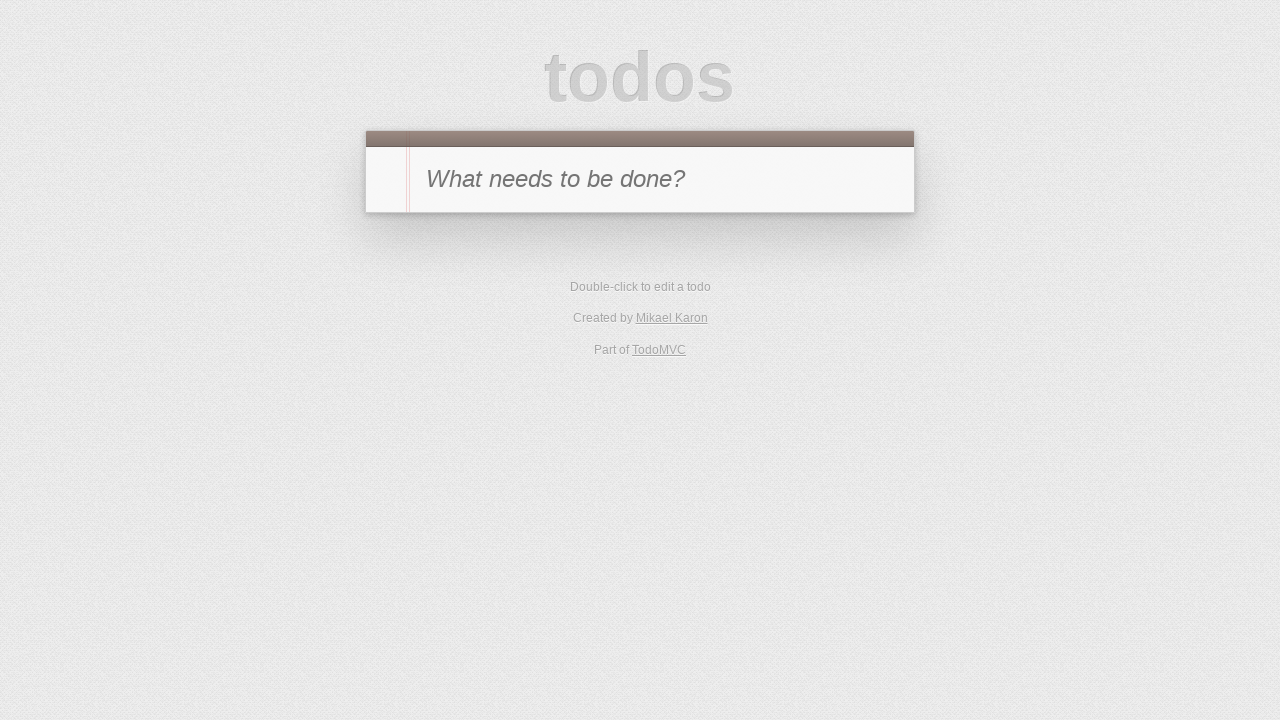

Set localStorage with one active task titled '1'
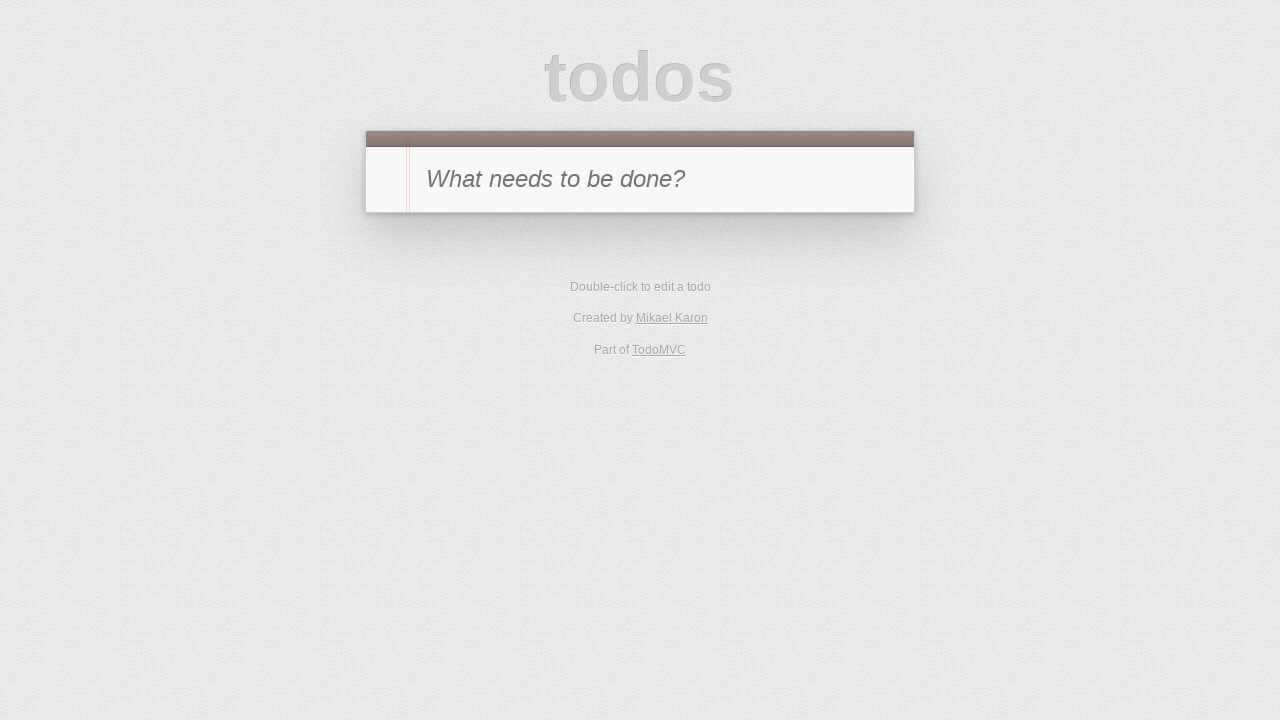

Reloaded page to apply localStorage changes
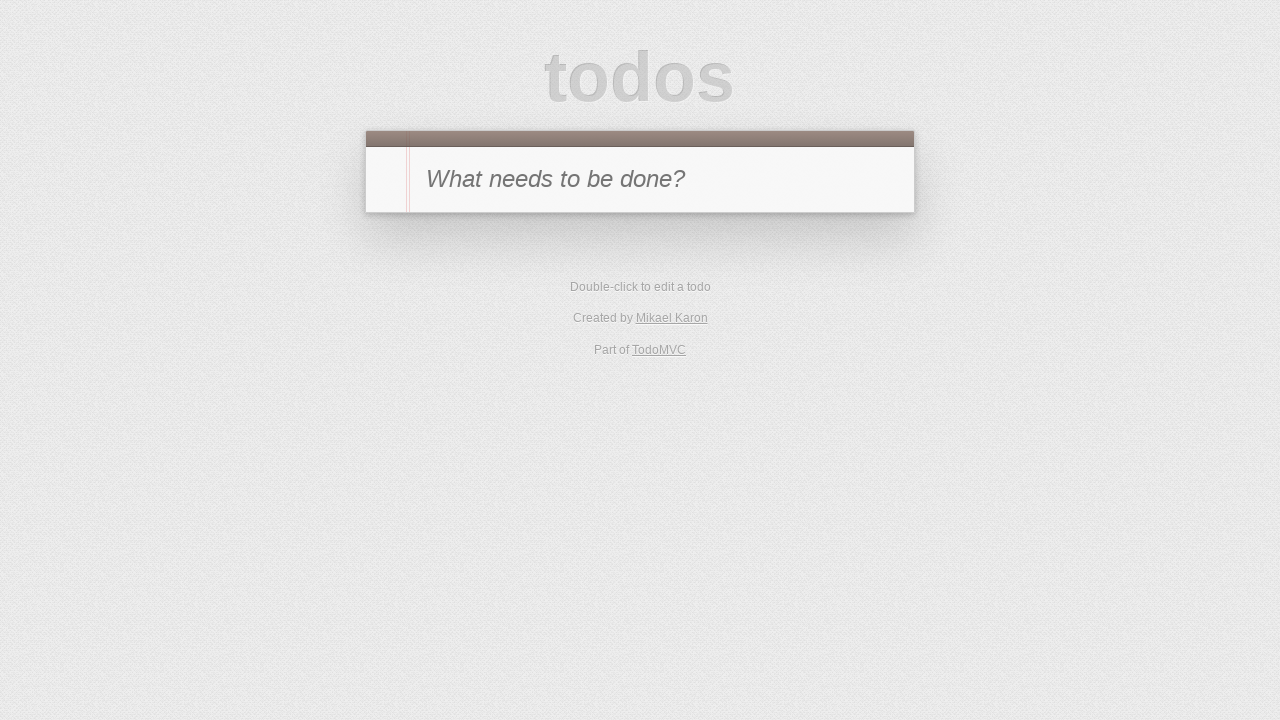

Double-clicked task '1' to enter edit mode at (640, 242) on #todo-list li >> internal:has-text="1"i
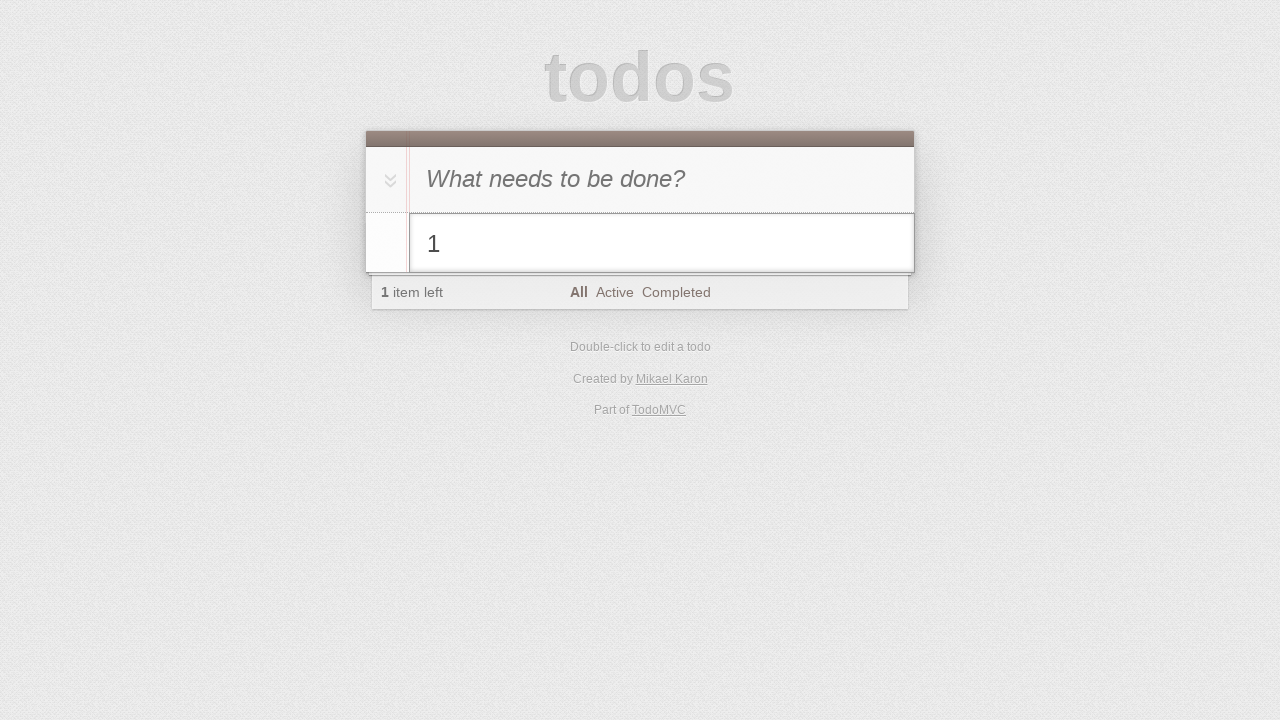

Cleared all text from the edit field on #todo-list li.editing .edit
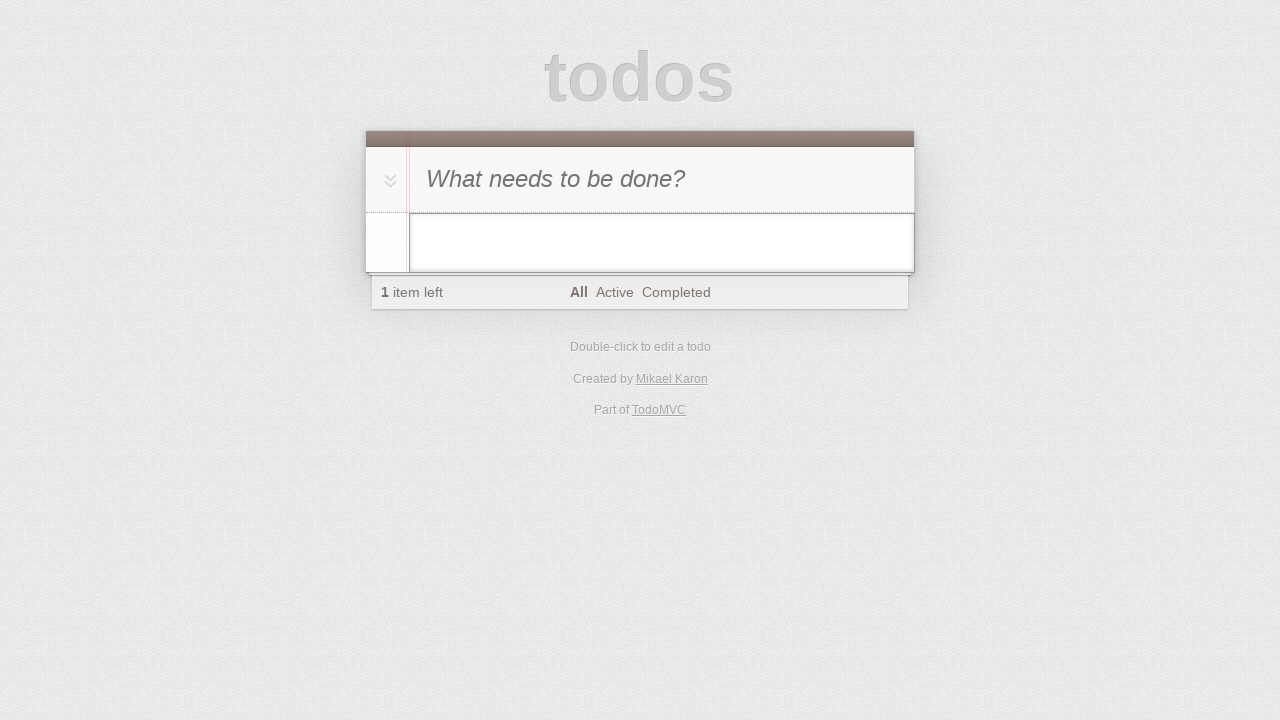

Pressed Enter to delete the task by empty text submission on #todo-list li.editing .edit
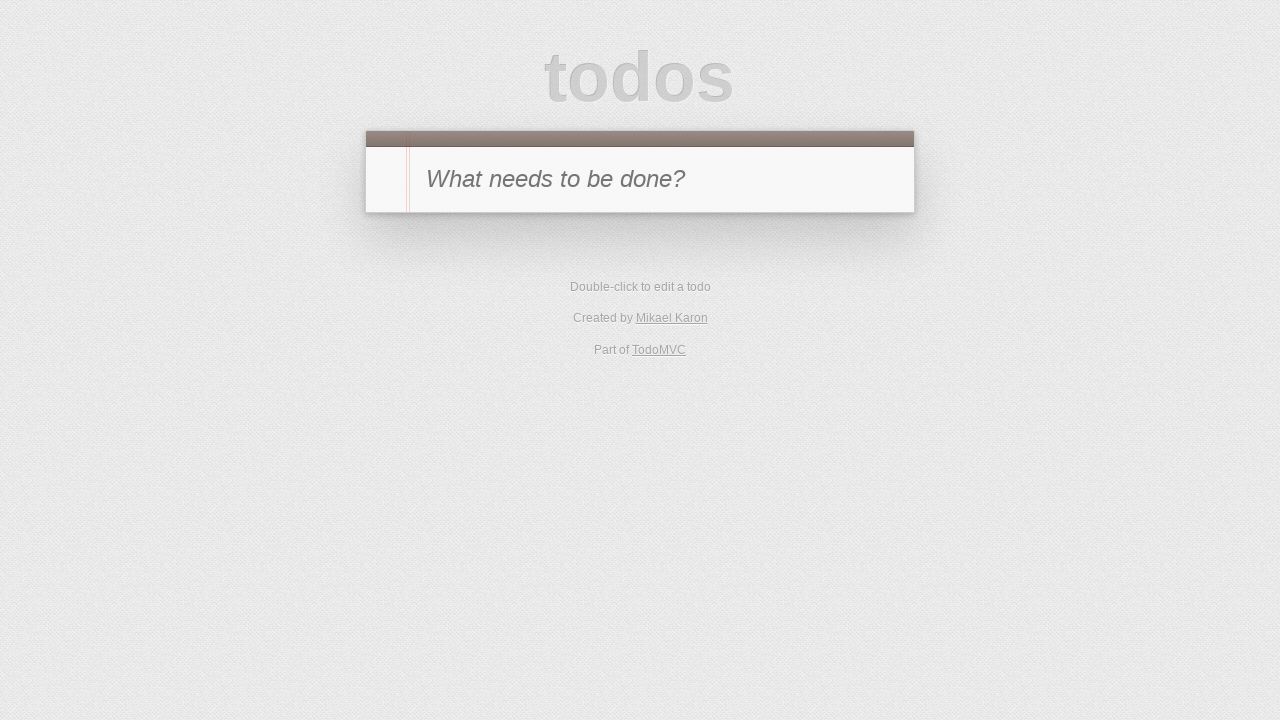

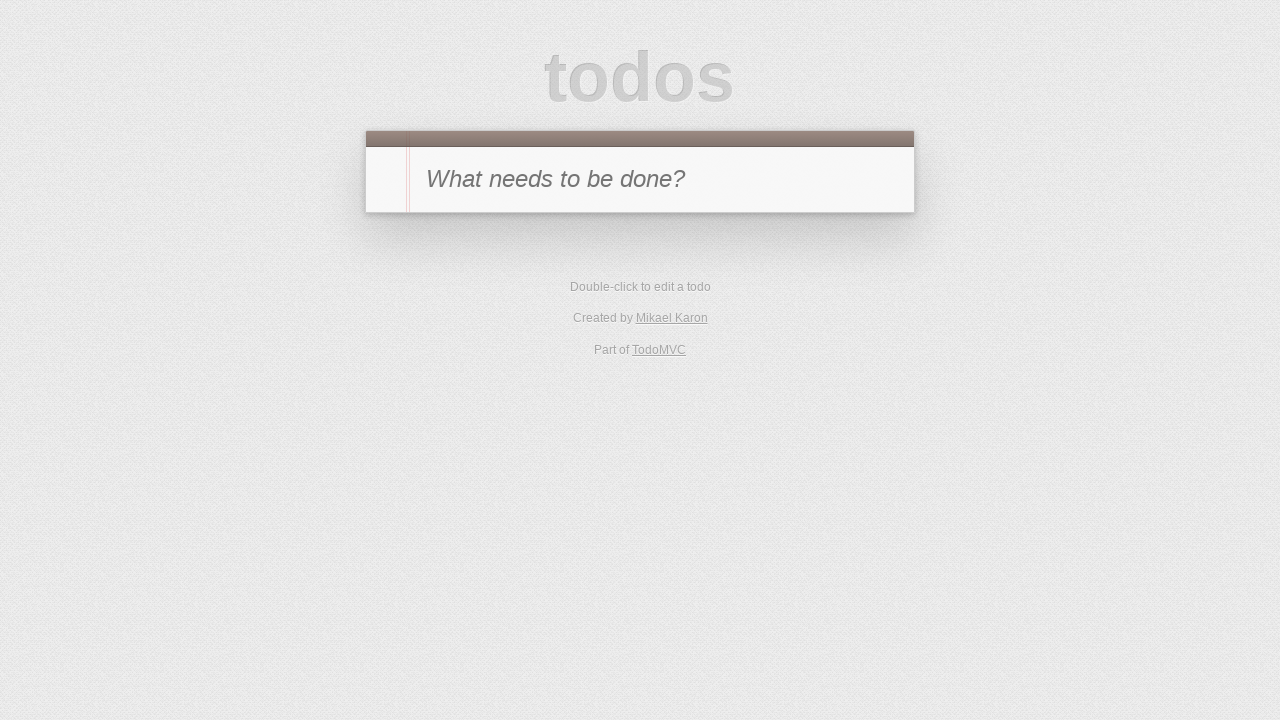